Tests a form submission by filling in first name, last name, and email fields, then clicking the submit button

Starting URL: http://secure-retreat-92358.herokuapp.com/

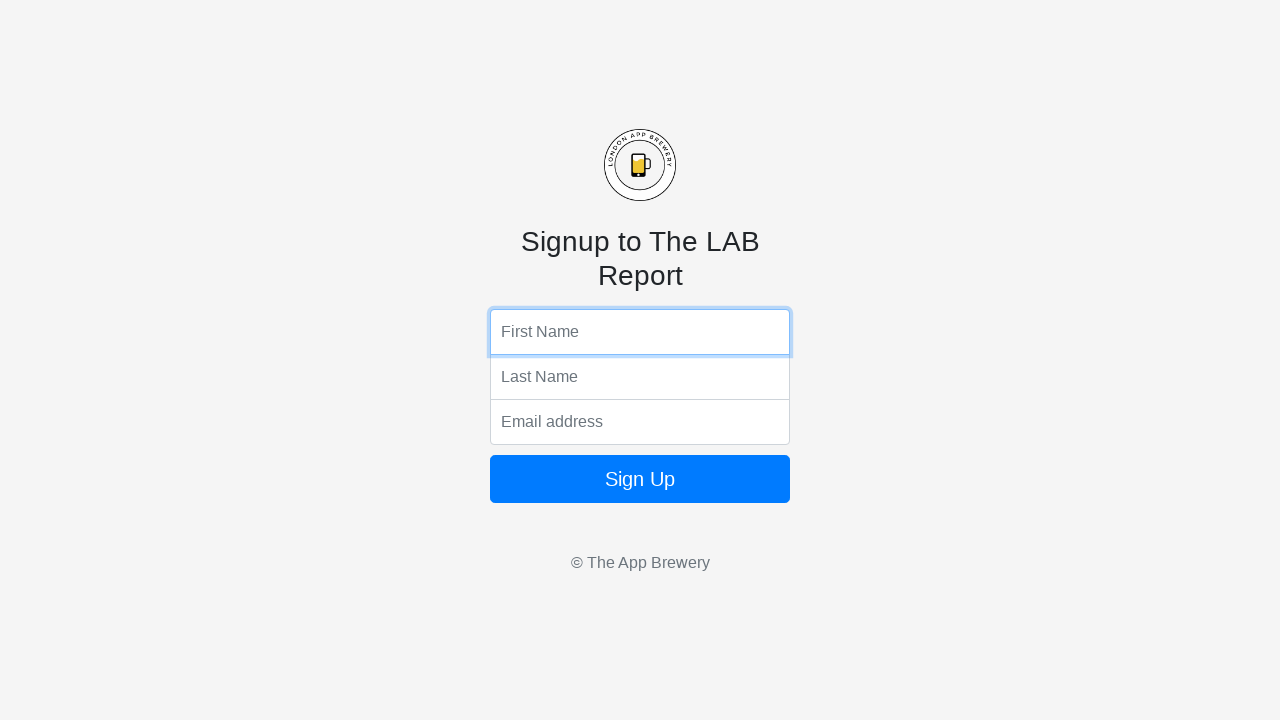

Filled first name field with 'First' on input[name='fName']
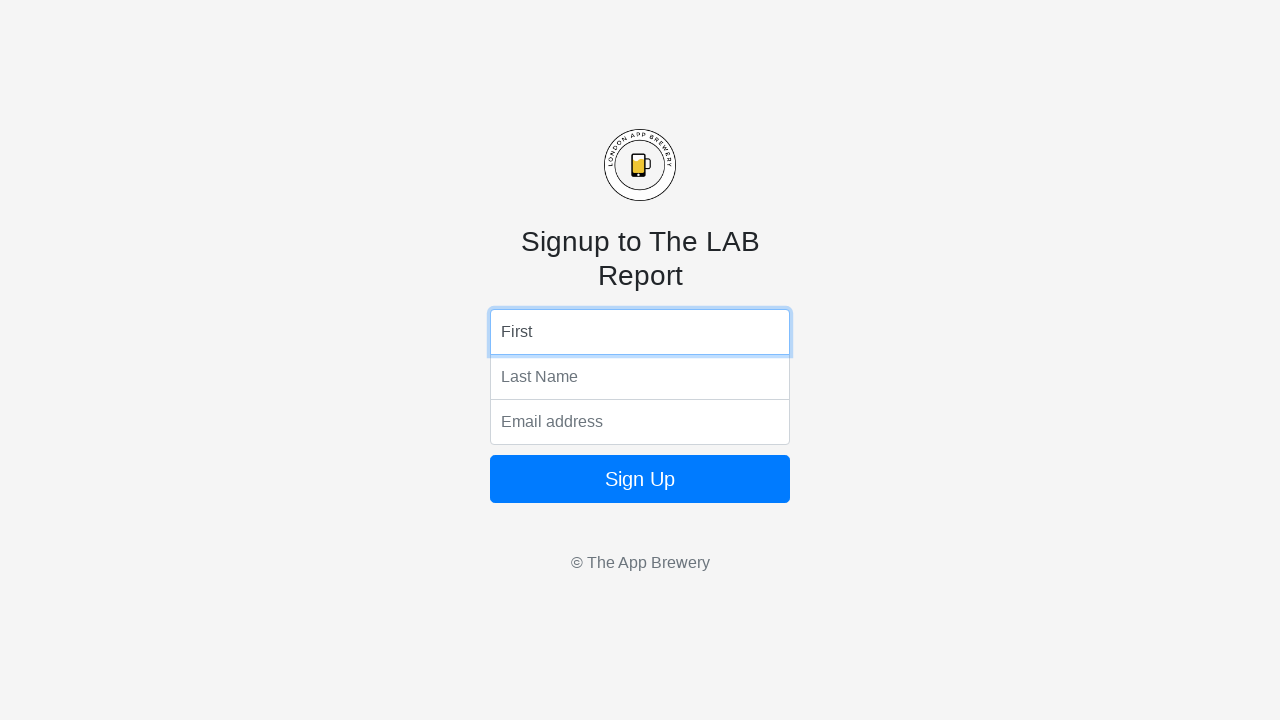

Filled last name field with 'Last II' on input[name='lName']
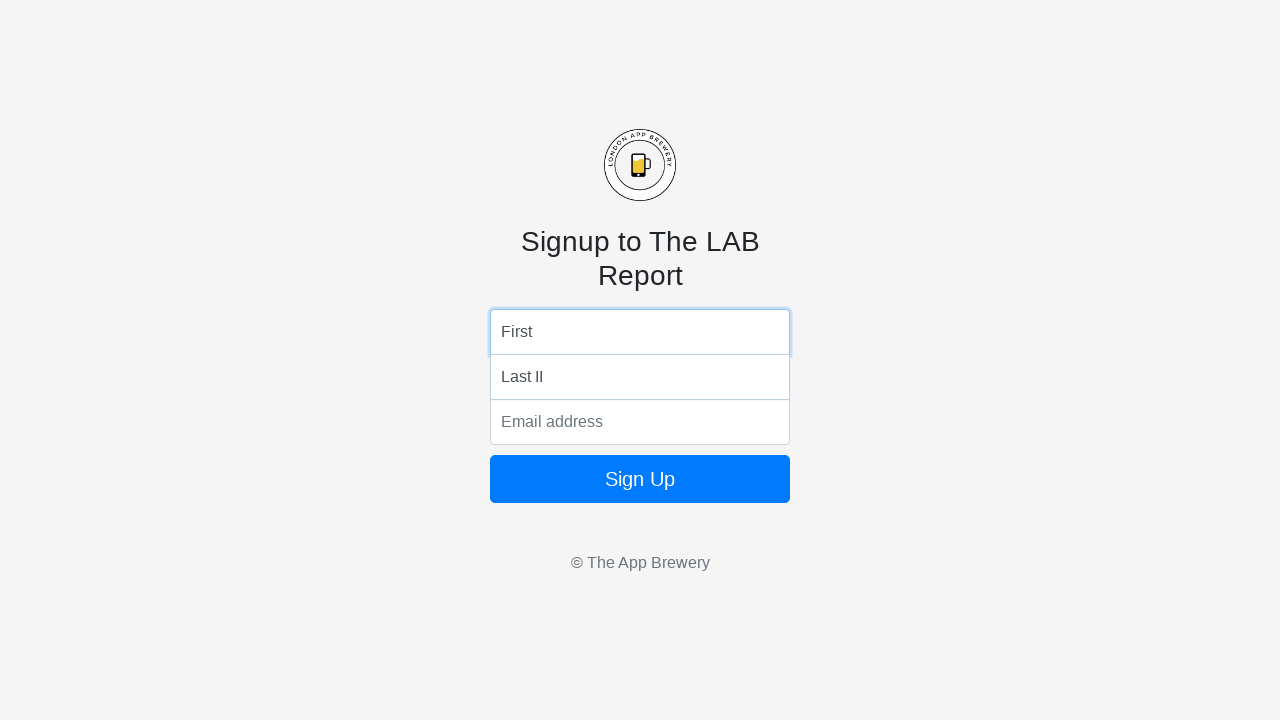

Filled email field with 'emailaddress@gmail.com' on input[name='email']
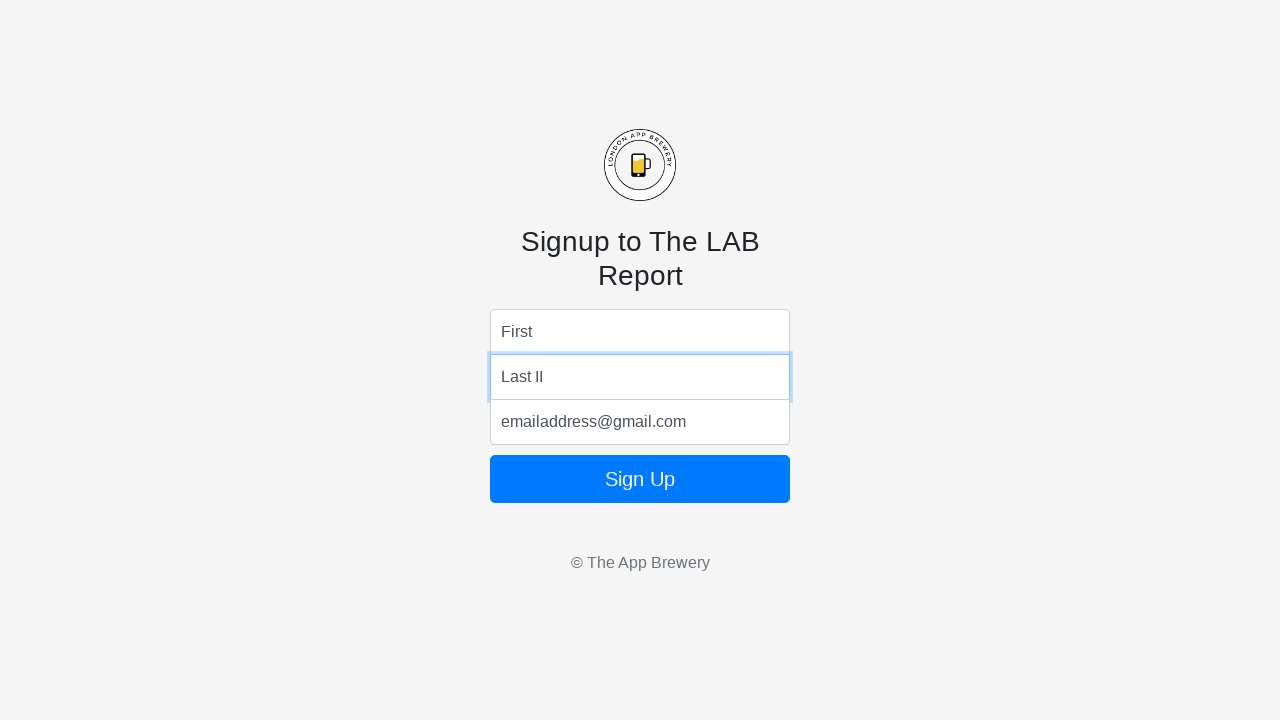

Clicked submit button to submit the form at (640, 479) on form button
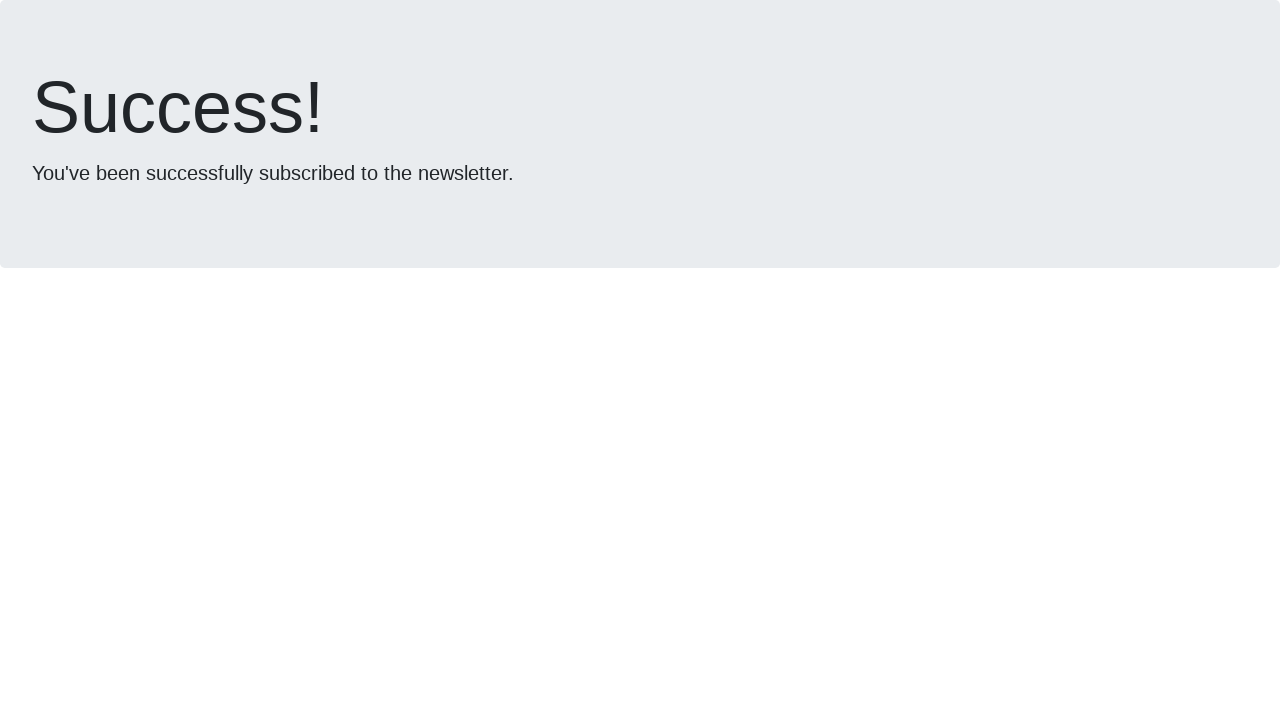

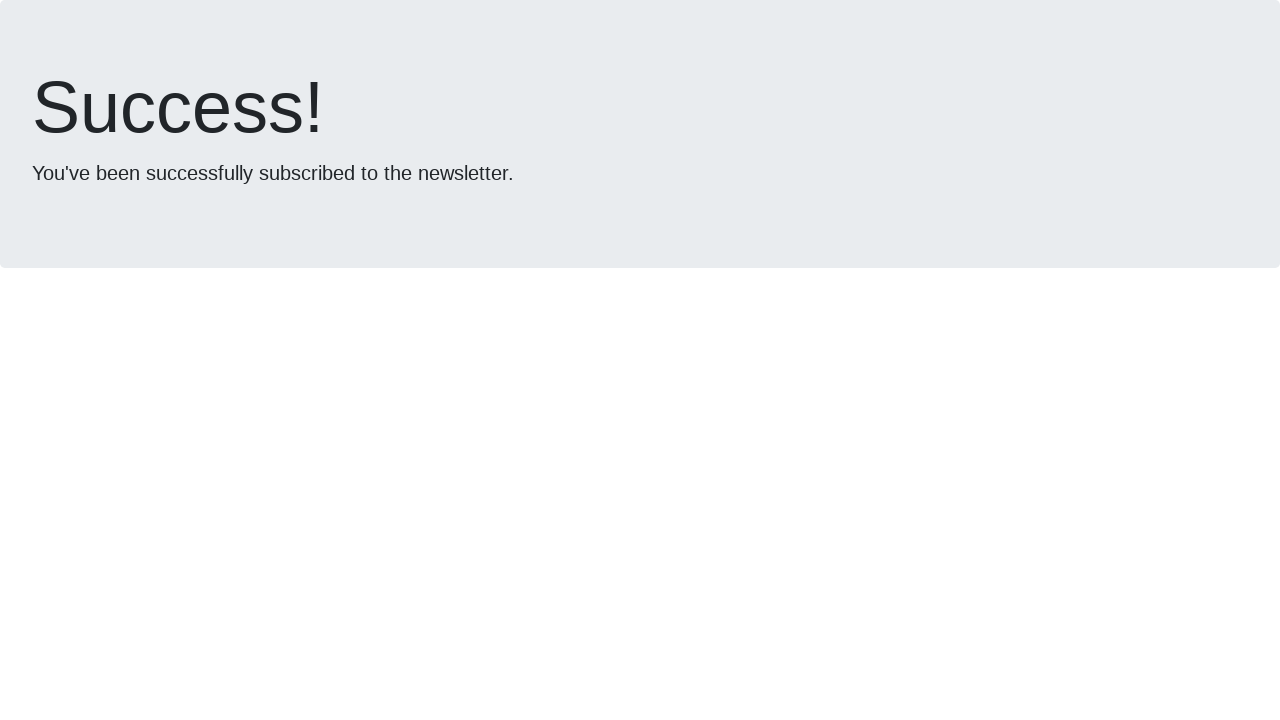